Tests dropdown selection functionality by selecting specific options from year, month, day, and state dropdown menus

Starting URL: https://testcenter.techproeducation.com/index.php?page=dropdown

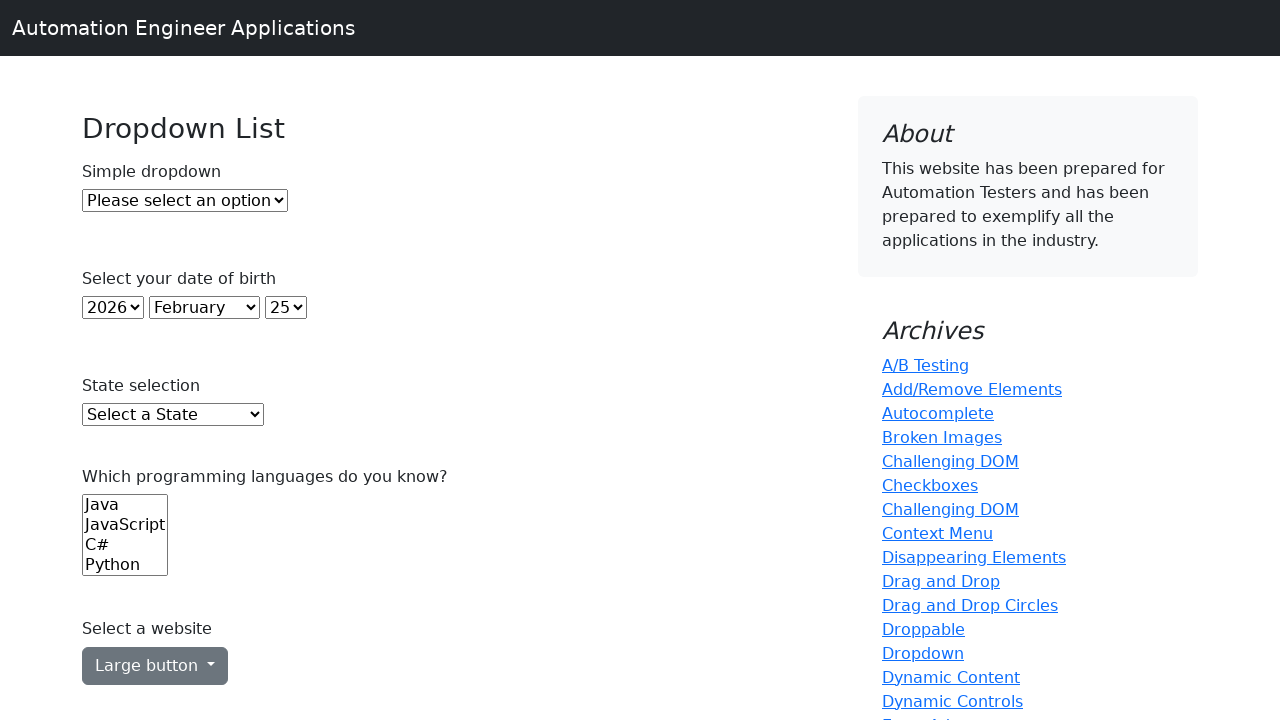

Selected year 2005 from year dropdown on select#year
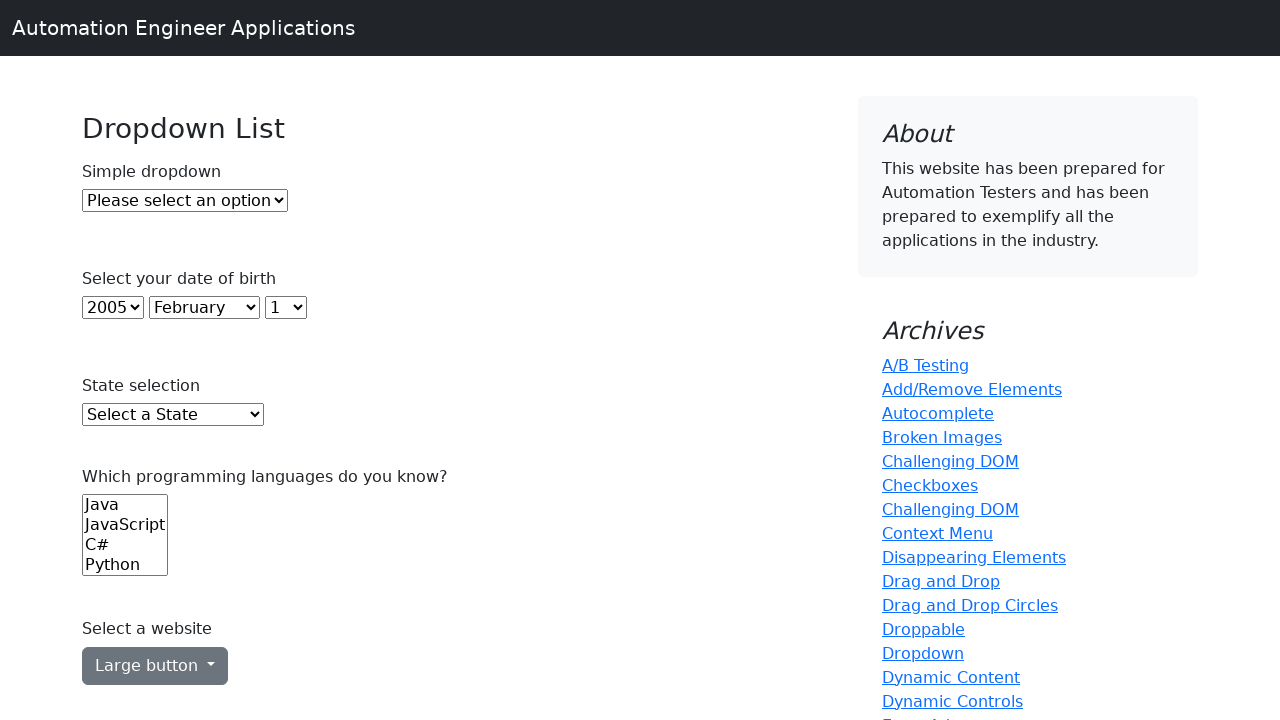

Selected November from month dropdown on select#month
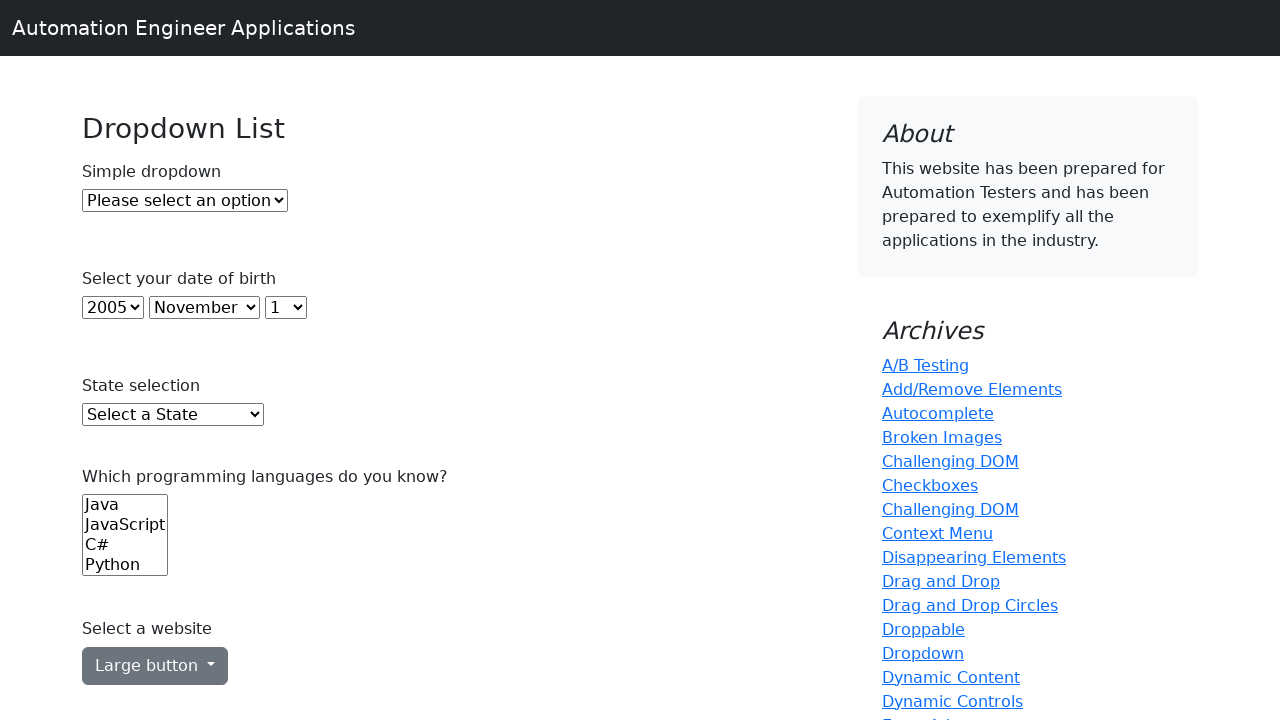

Selected day 10 from day dropdown on select#day
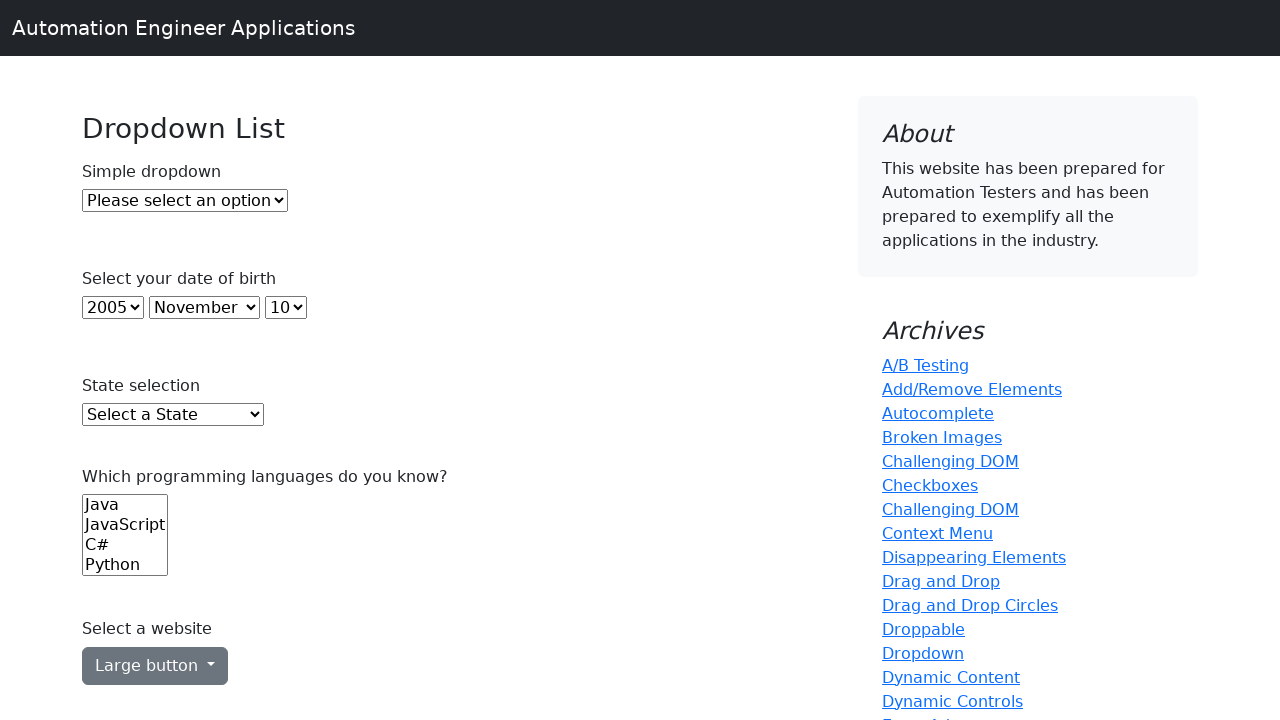

Selected Texas from state dropdown on select#state
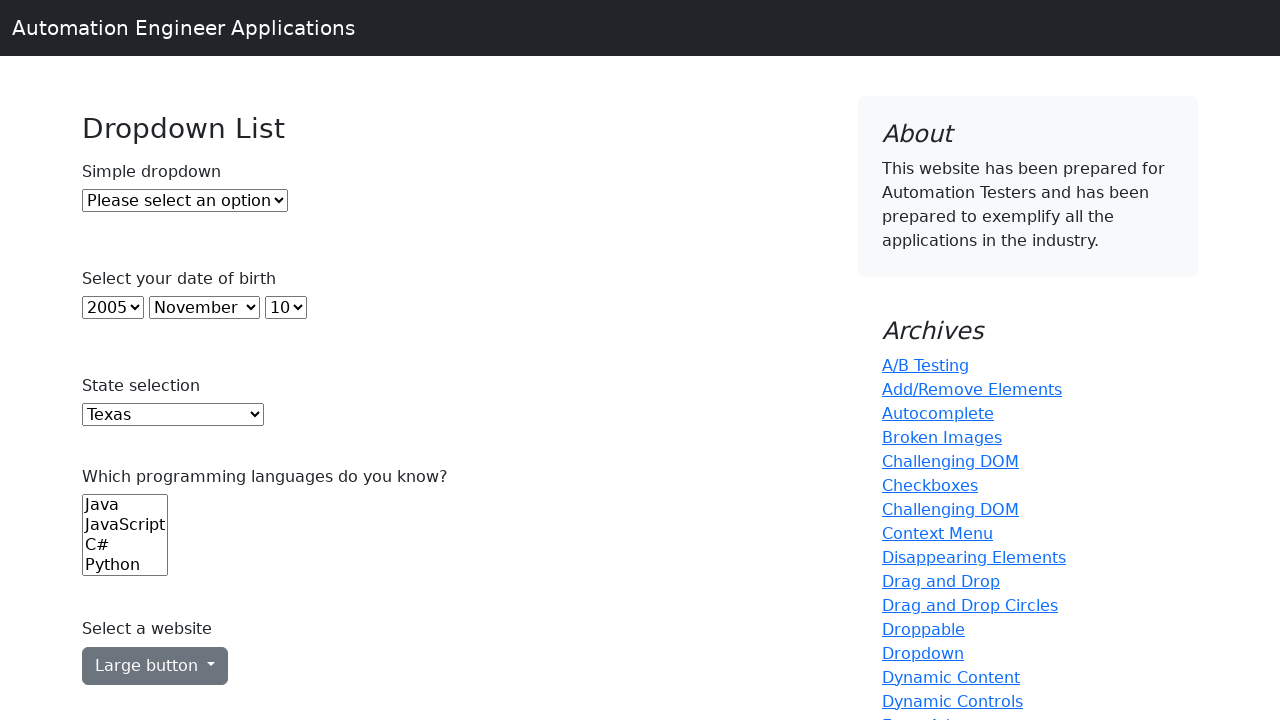

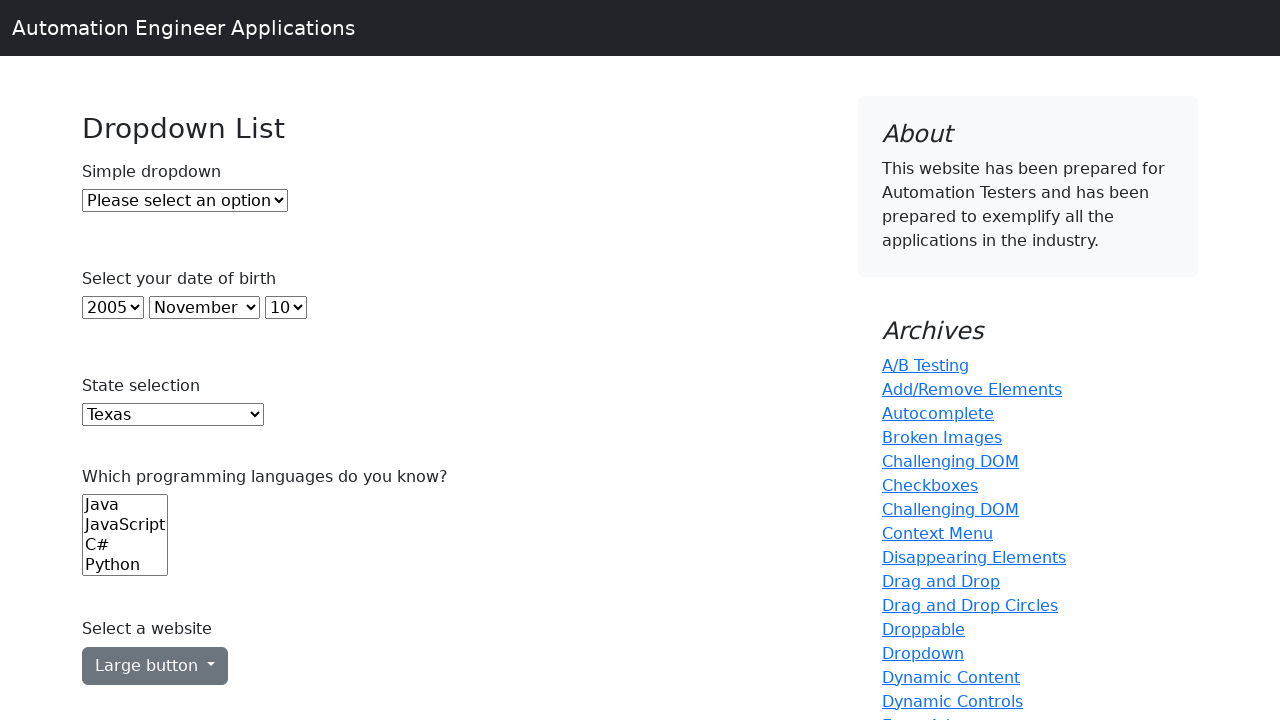